Tests an e-commerce shopping cart flow by selecting products from different categories, adding them to cart, adjusting quantities, and completing checkout

Starting URL: https://shopcart-challenge.4all.com/

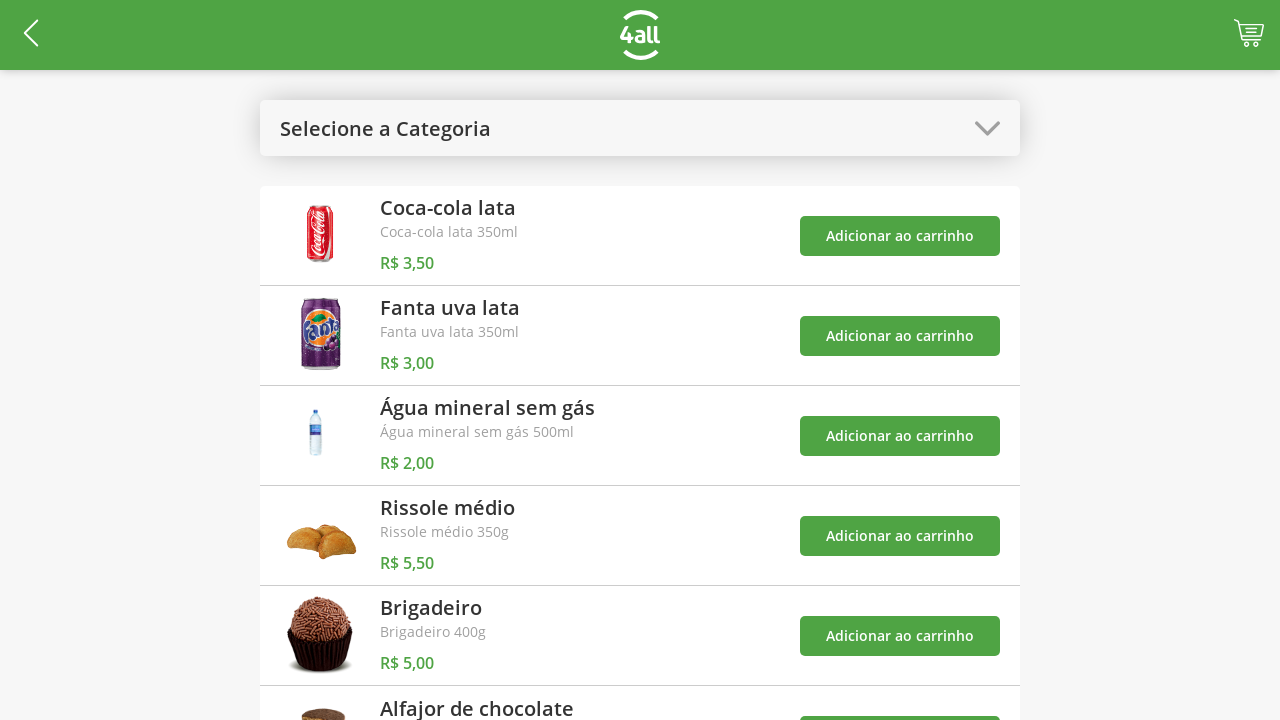

Clicked to open categories dropdown at (640, 128) on #open-categories-btn
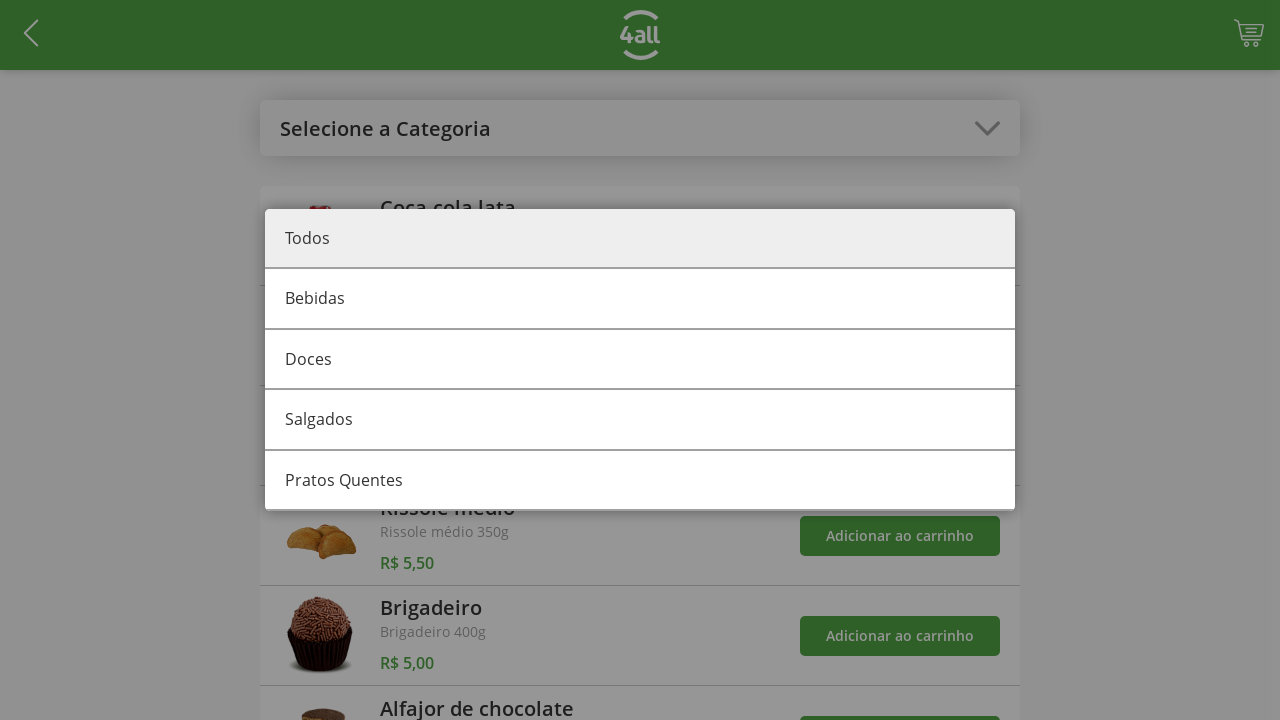

Selected Drinks category at (640, 300) on #category-0
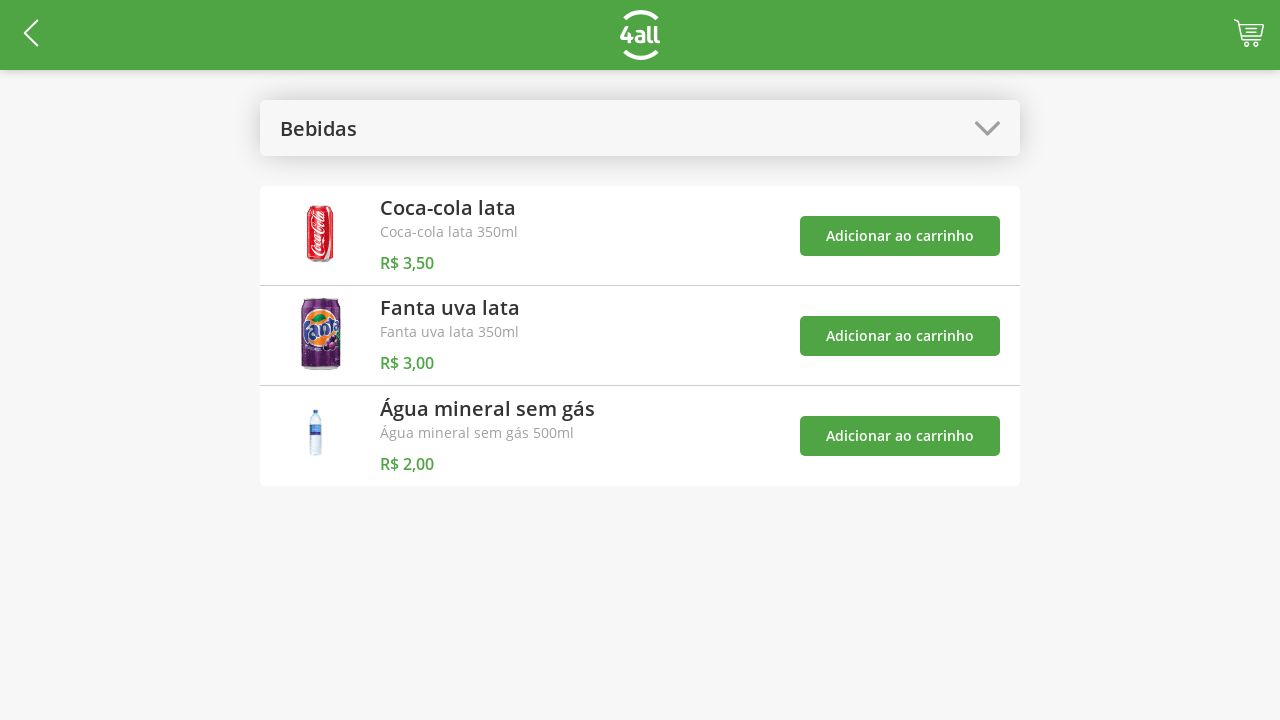

Added Coca product to cart at (900, 236) on #add-product-0-btn
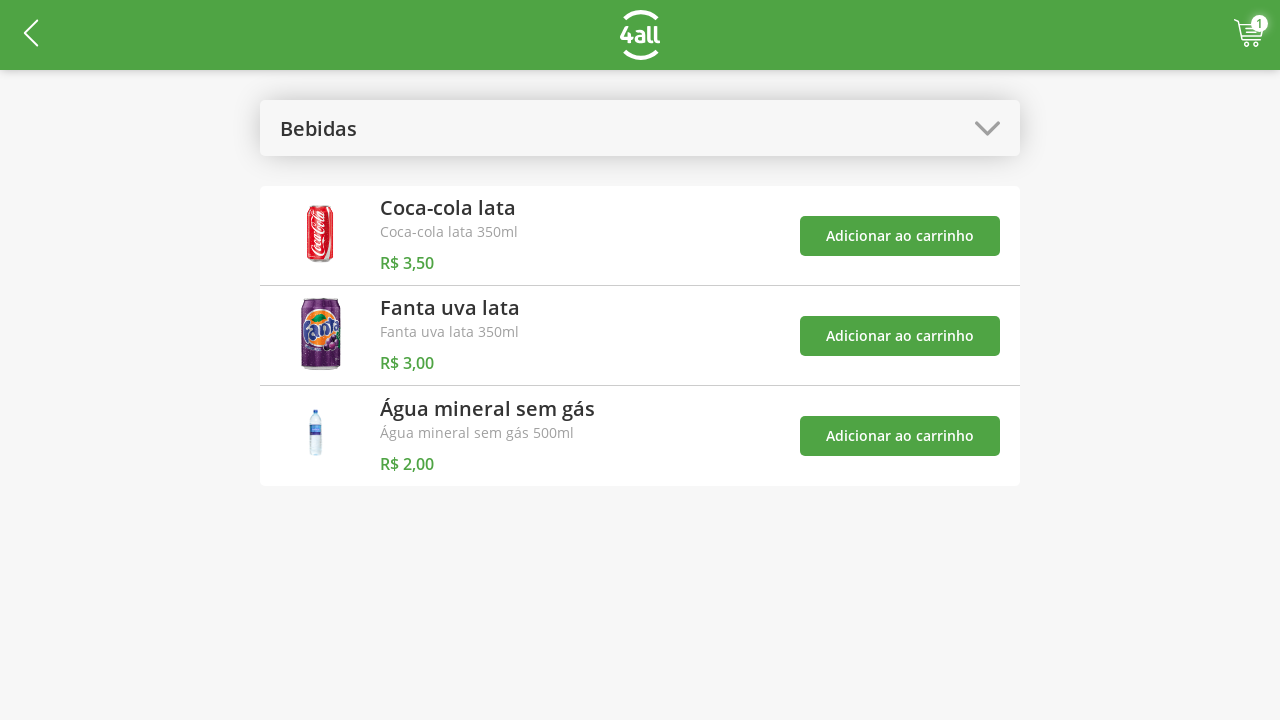

Added Fanta product to cart at (900, 336) on #add-product-1-btn
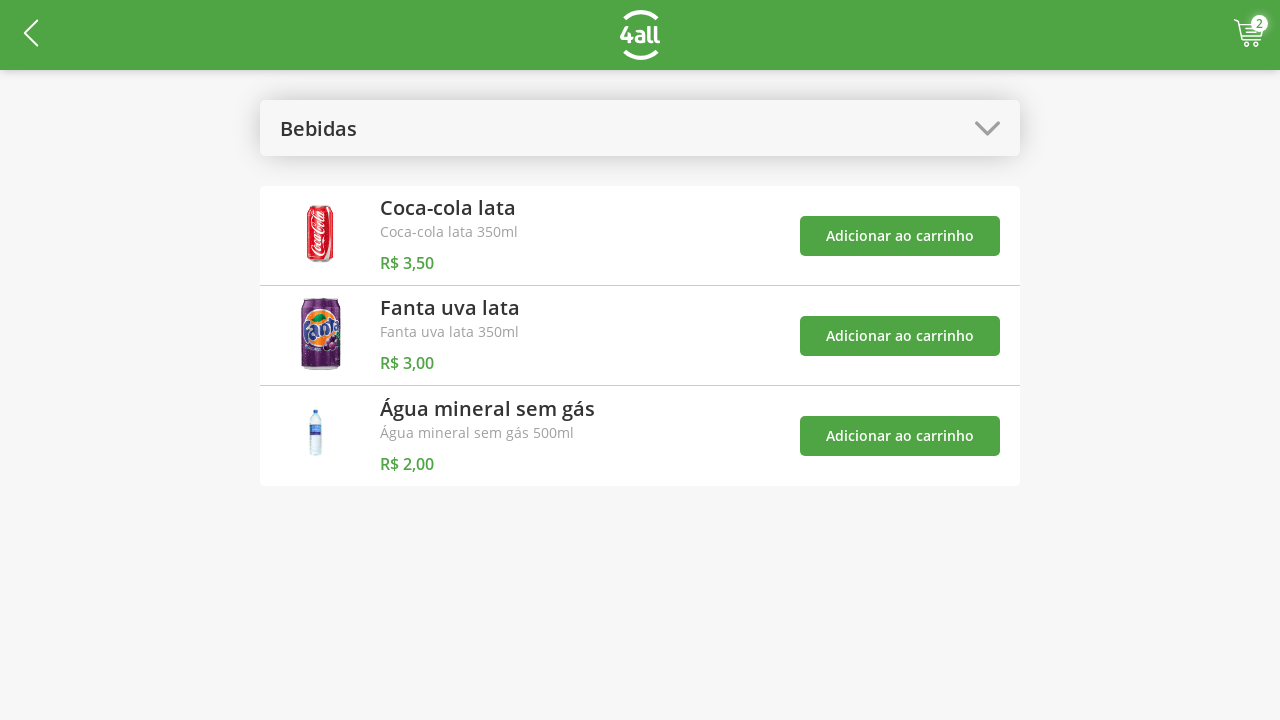

Added Water product to cart at (900, 436) on #add-product-2-btn
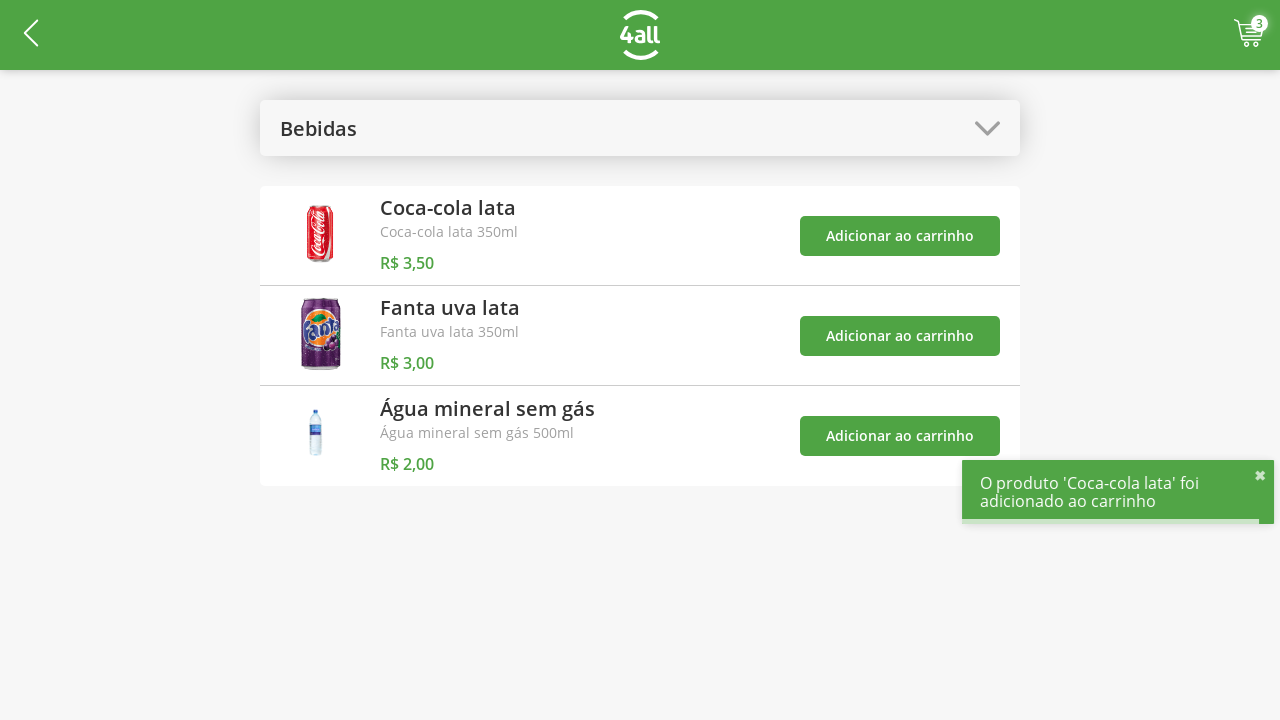

Clicked to open categories dropdown again at (640, 128) on #open-categories-btn
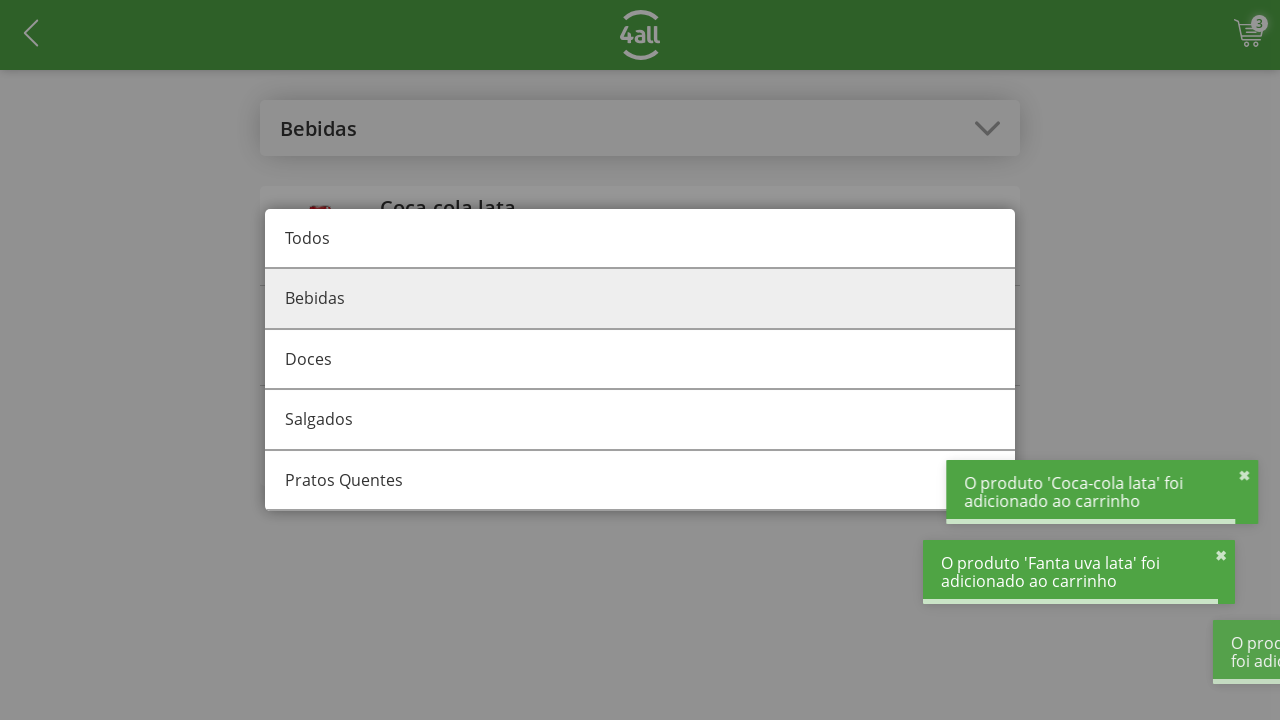

Selected All categories at (640, 239) on #category-all
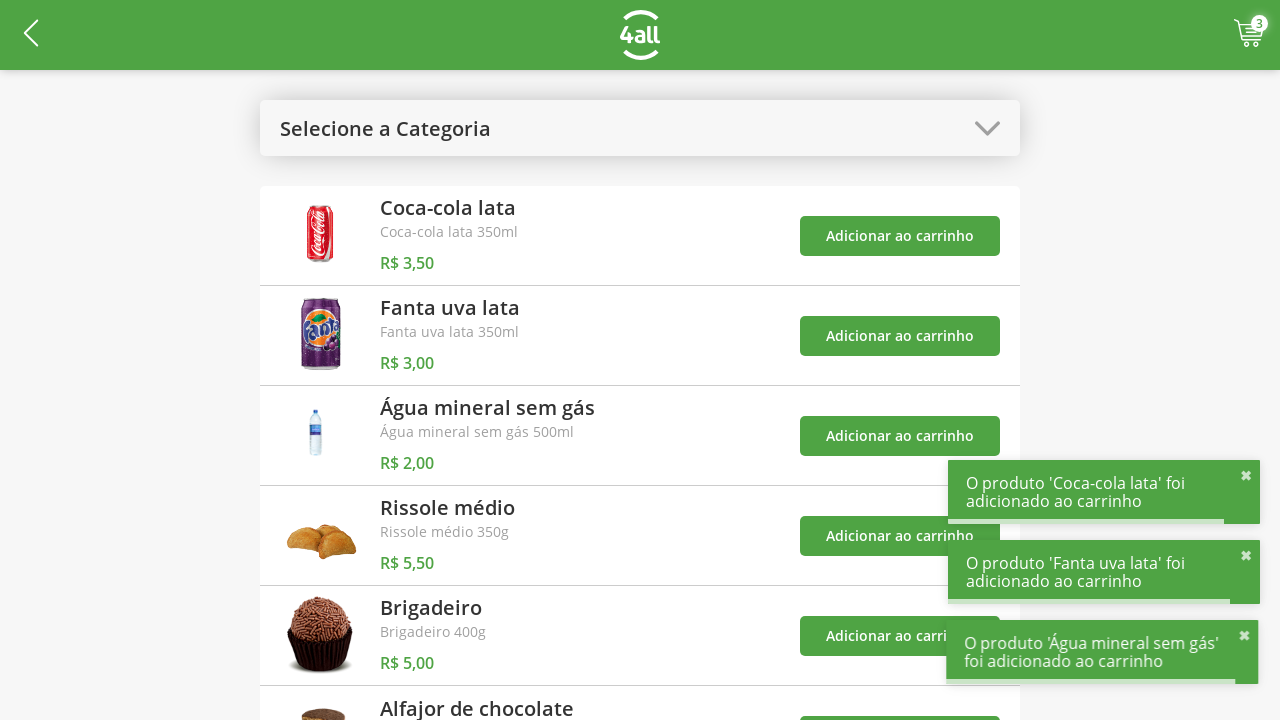

Added Rissole product to cart at (900, 536) on #add-product-3-btn
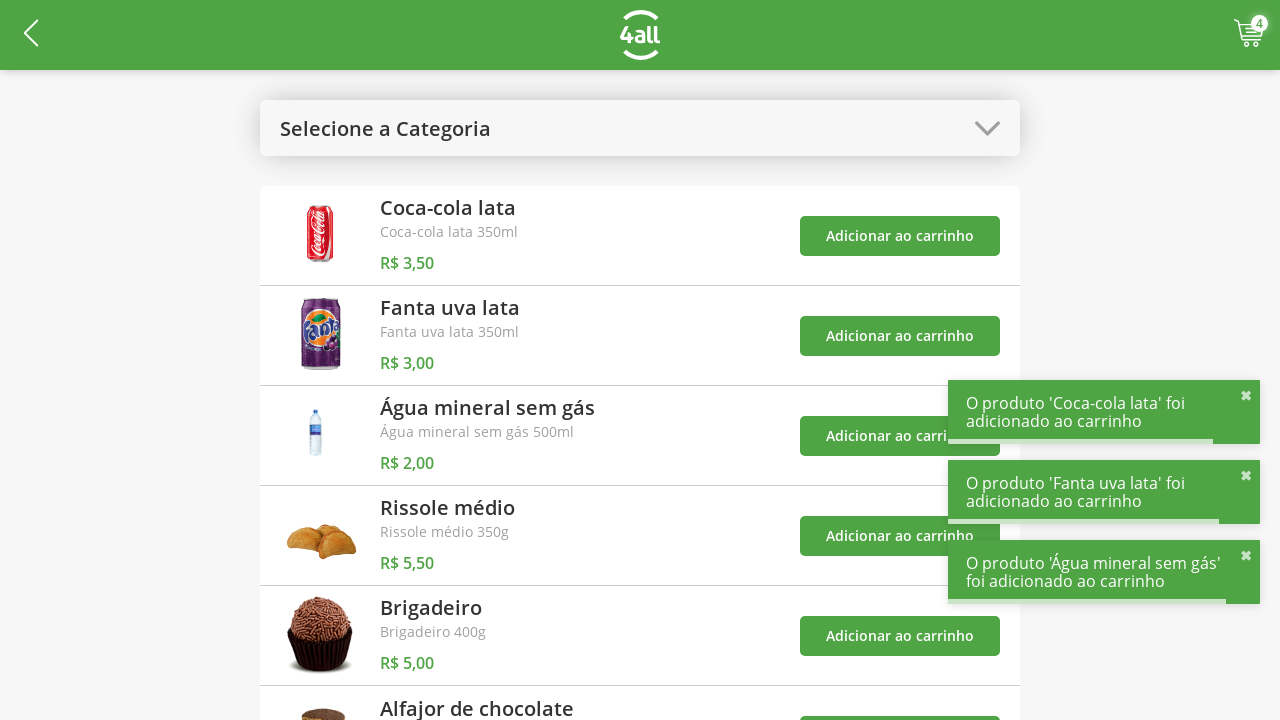

Opened shopping cart at (1249, 35) on #cart-btn
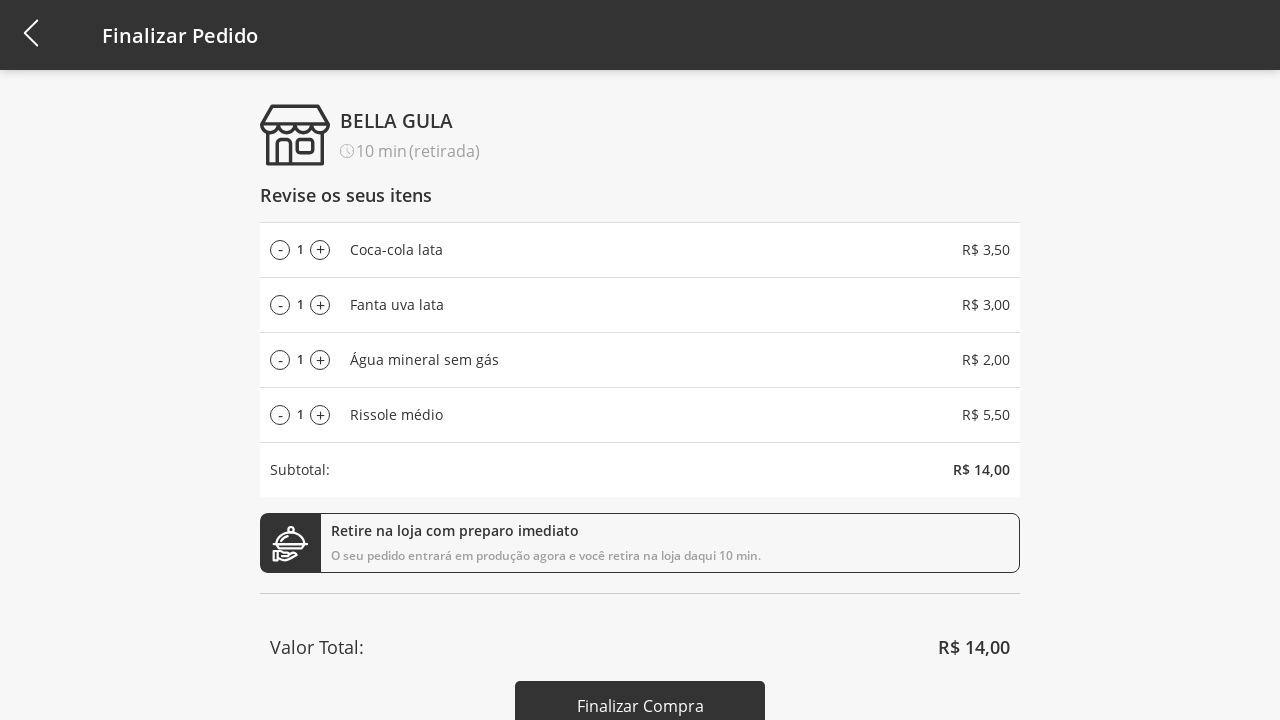

Increased quantity of product 3 (increment 1/9) at (320, 415) on #add-product-3-qtd
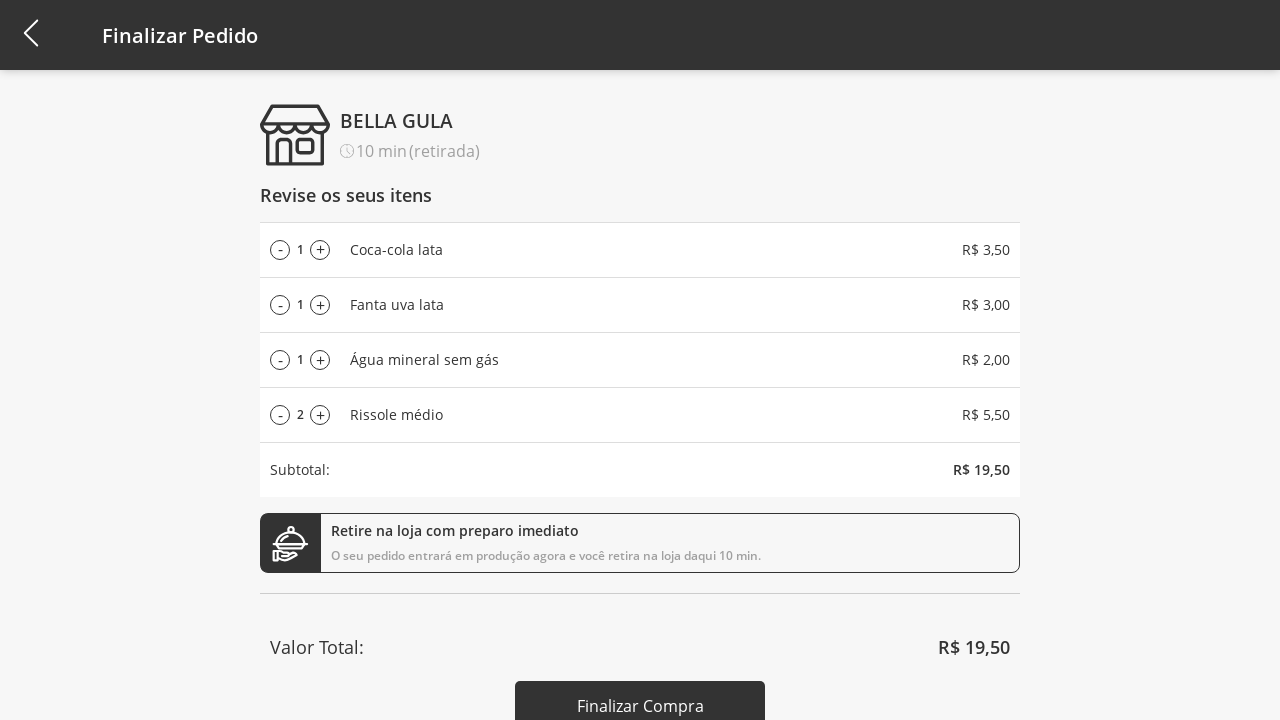

Increased quantity of product 3 (increment 2/9) at (320, 415) on #add-product-3-qtd
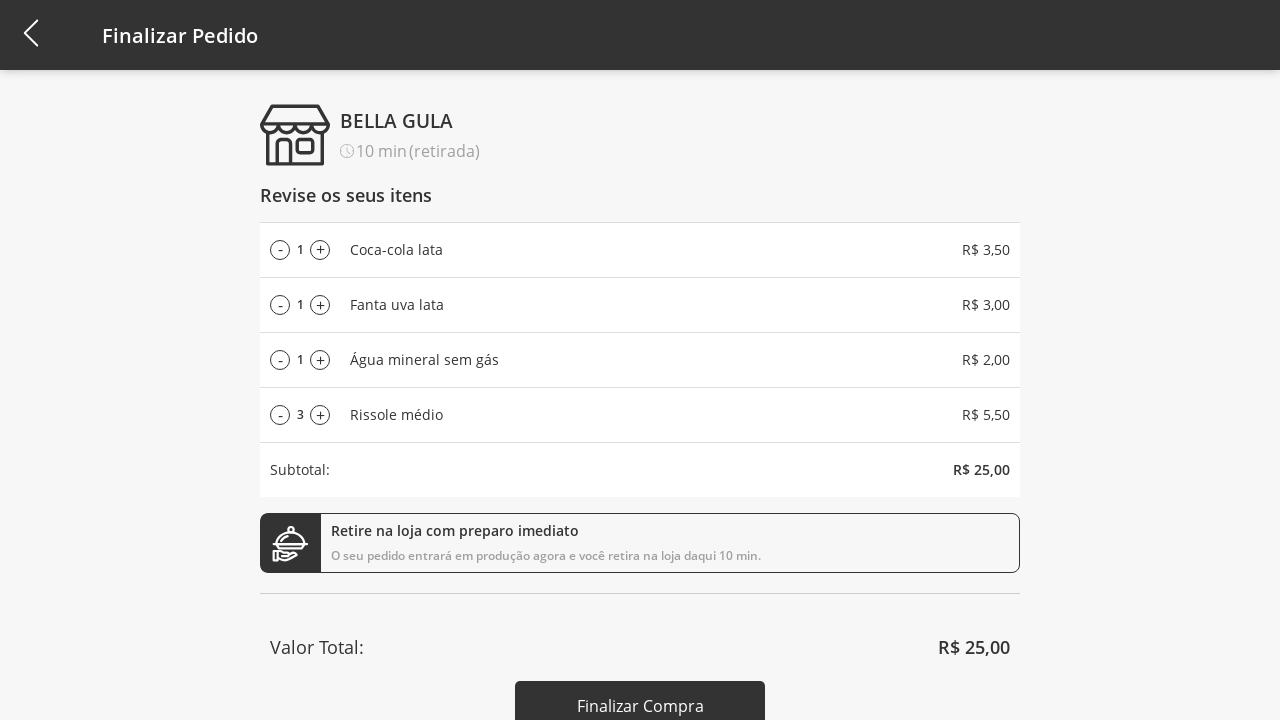

Increased quantity of product 3 (increment 3/9) at (320, 415) on #add-product-3-qtd
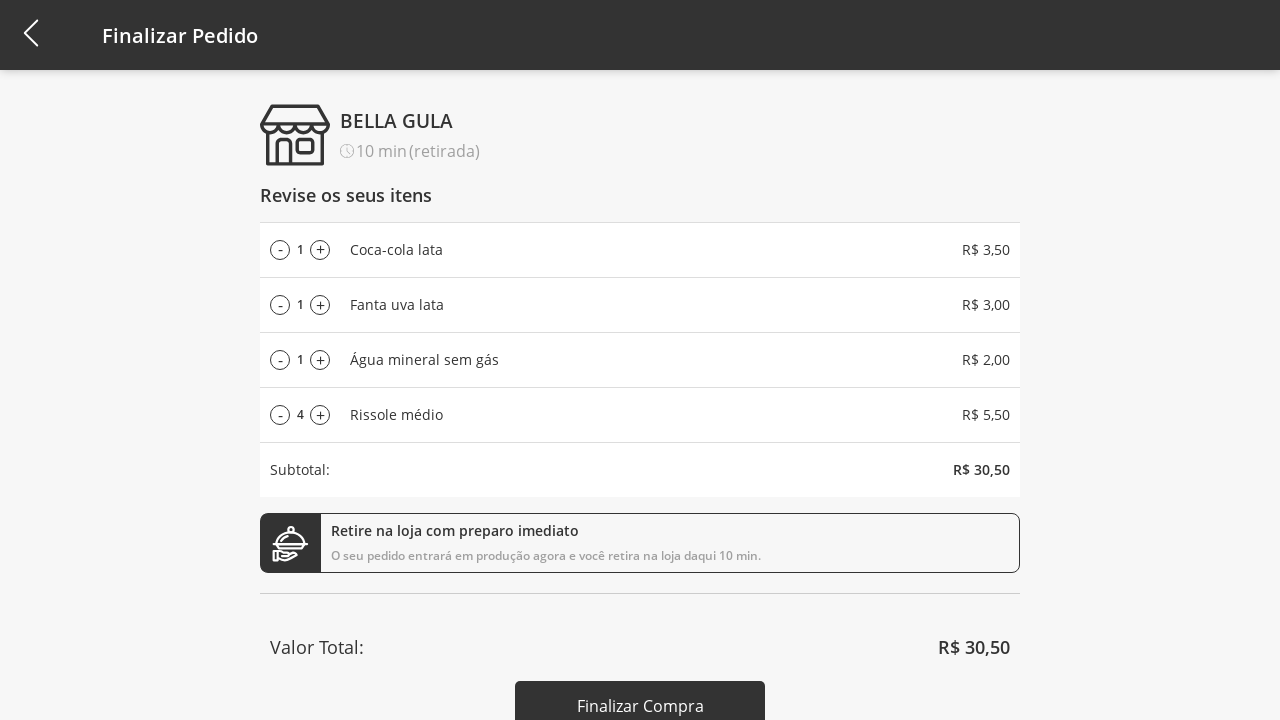

Increased quantity of product 3 (increment 4/9) at (320, 415) on #add-product-3-qtd
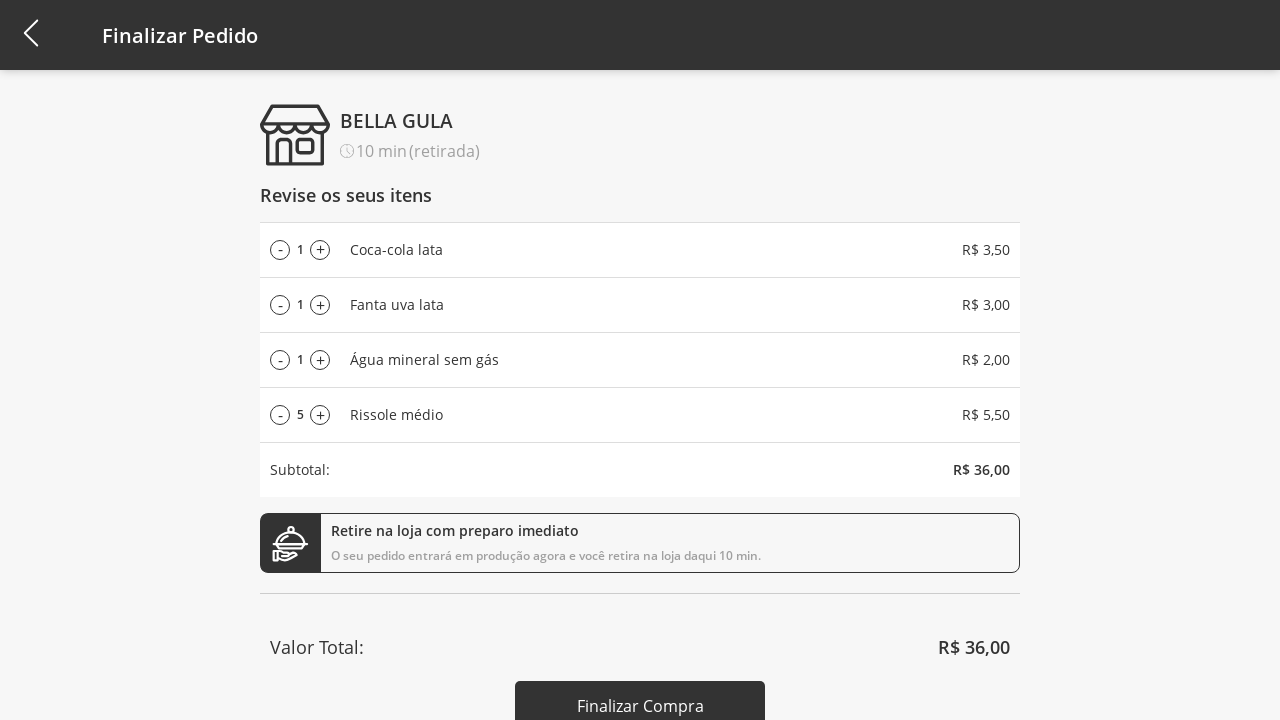

Increased quantity of product 3 (increment 5/9) at (320, 415) on #add-product-3-qtd
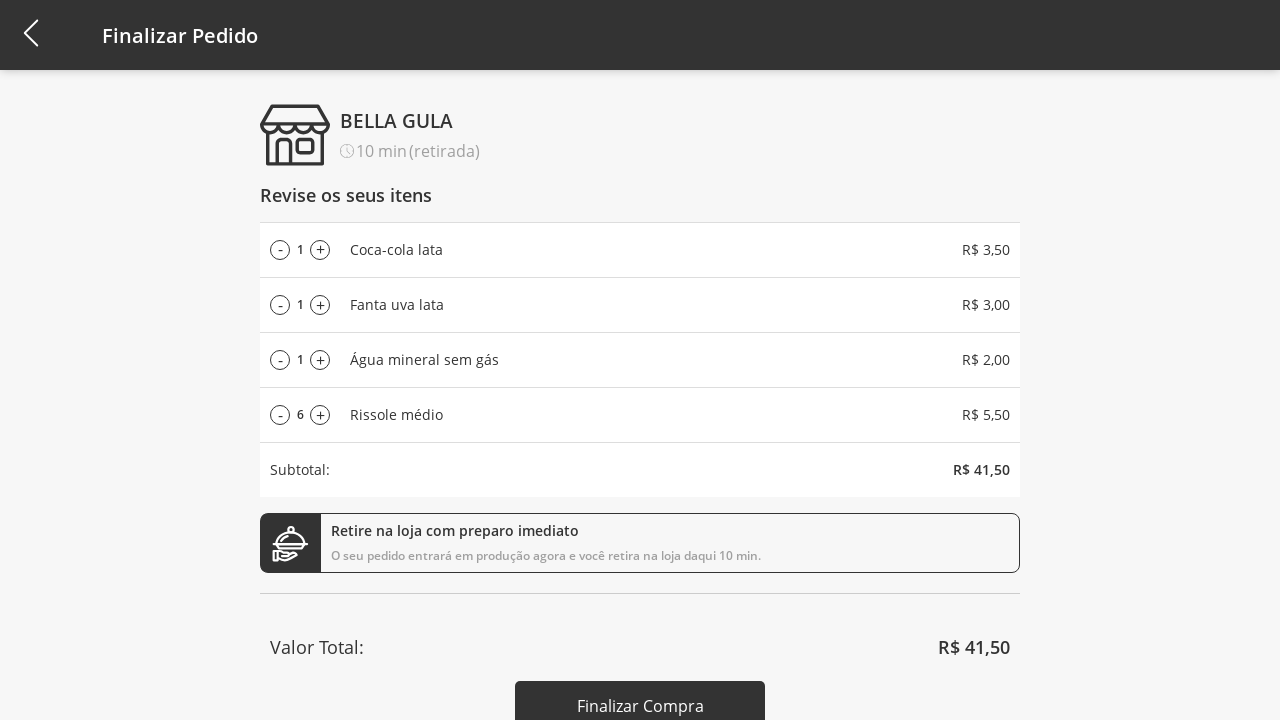

Increased quantity of product 3 (increment 6/9) at (320, 415) on #add-product-3-qtd
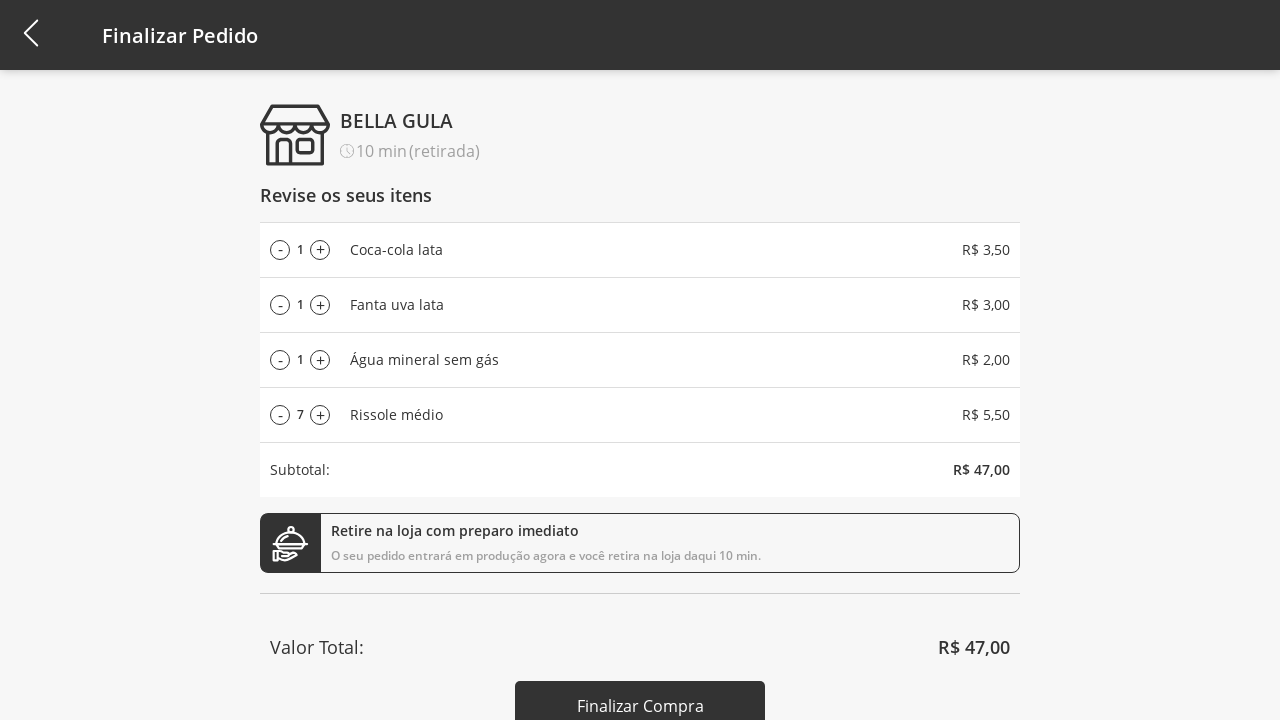

Increased quantity of product 3 (increment 7/9) at (320, 415) on #add-product-3-qtd
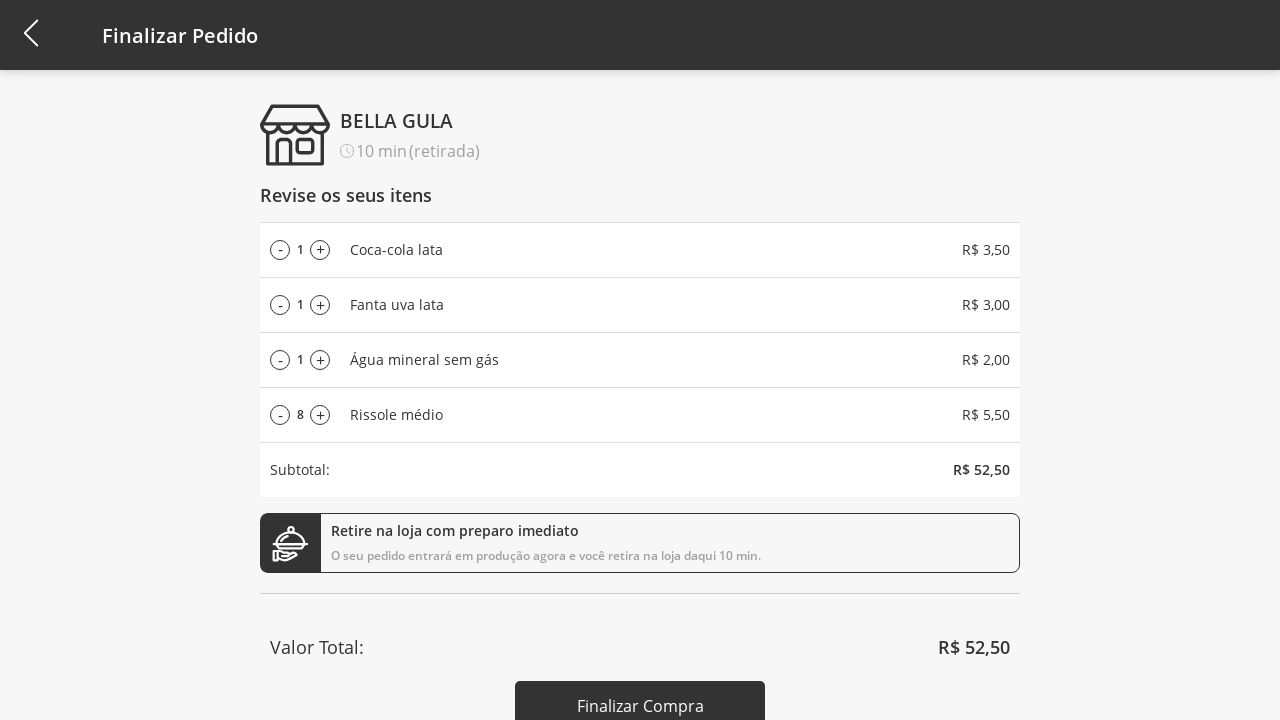

Increased quantity of product 3 (increment 8/9) at (320, 415) on #add-product-3-qtd
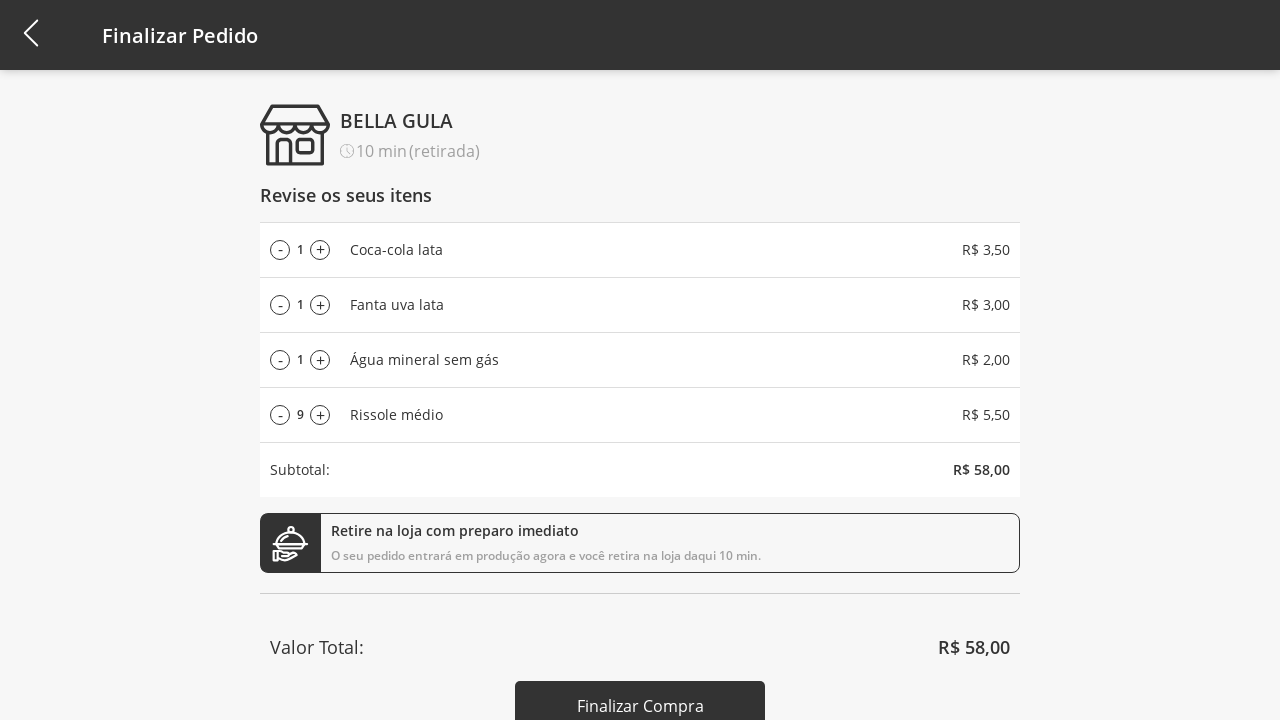

Increased quantity of product 3 (increment 9/9) at (320, 415) on #add-product-3-qtd
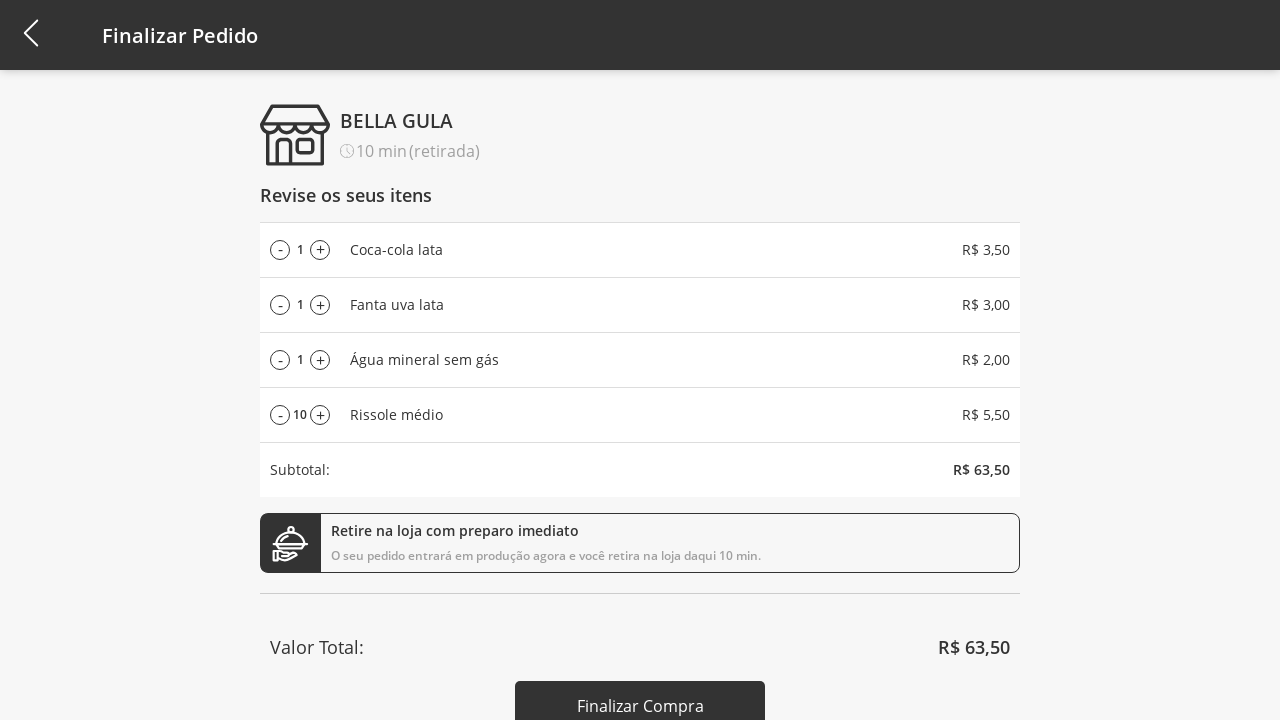

Decreased quantity of product 3 (decrement 1/5) at (280, 415) on #remove-product-3-qtd
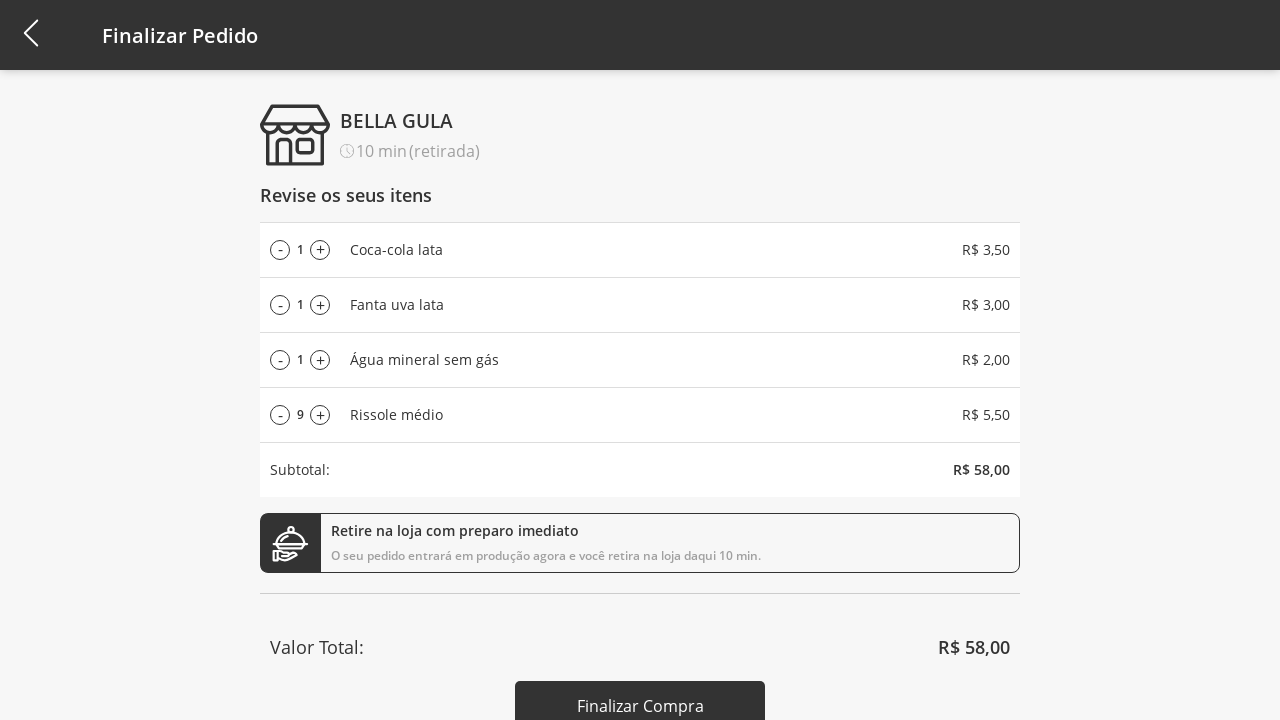

Decreased quantity of product 3 (decrement 2/5) at (280, 415) on #remove-product-3-qtd
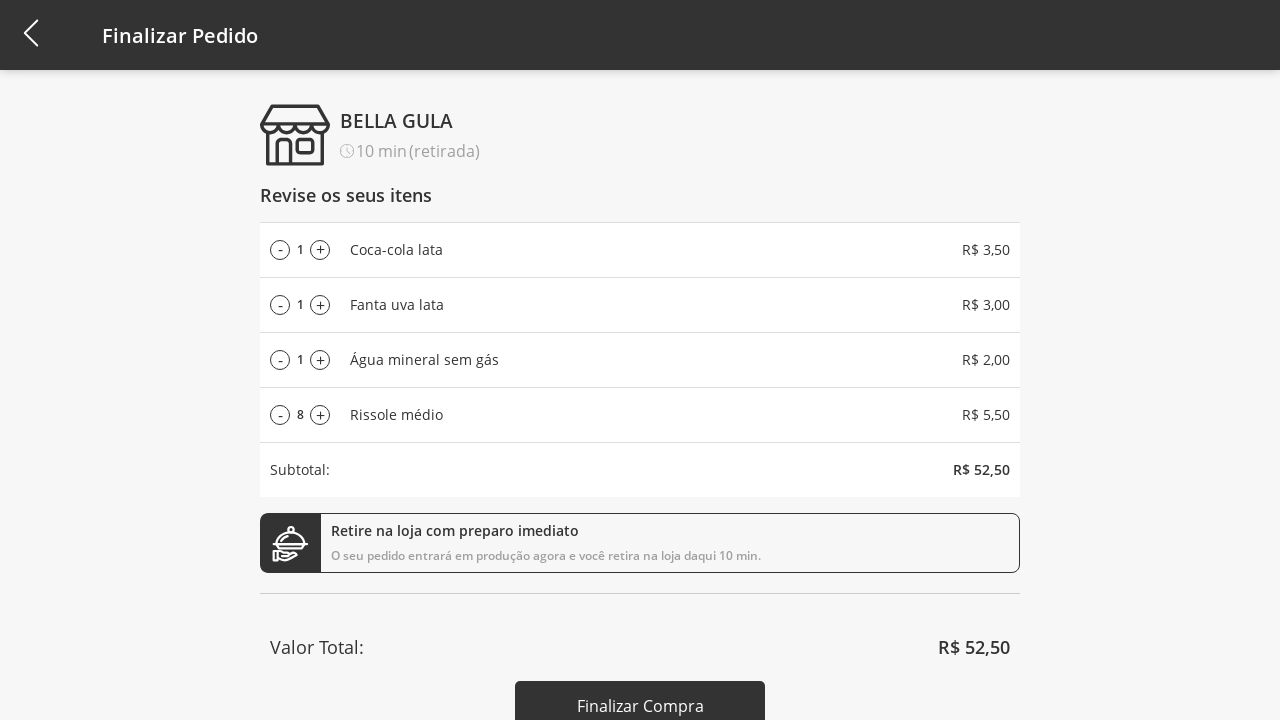

Decreased quantity of product 3 (decrement 3/5) at (280, 415) on #remove-product-3-qtd
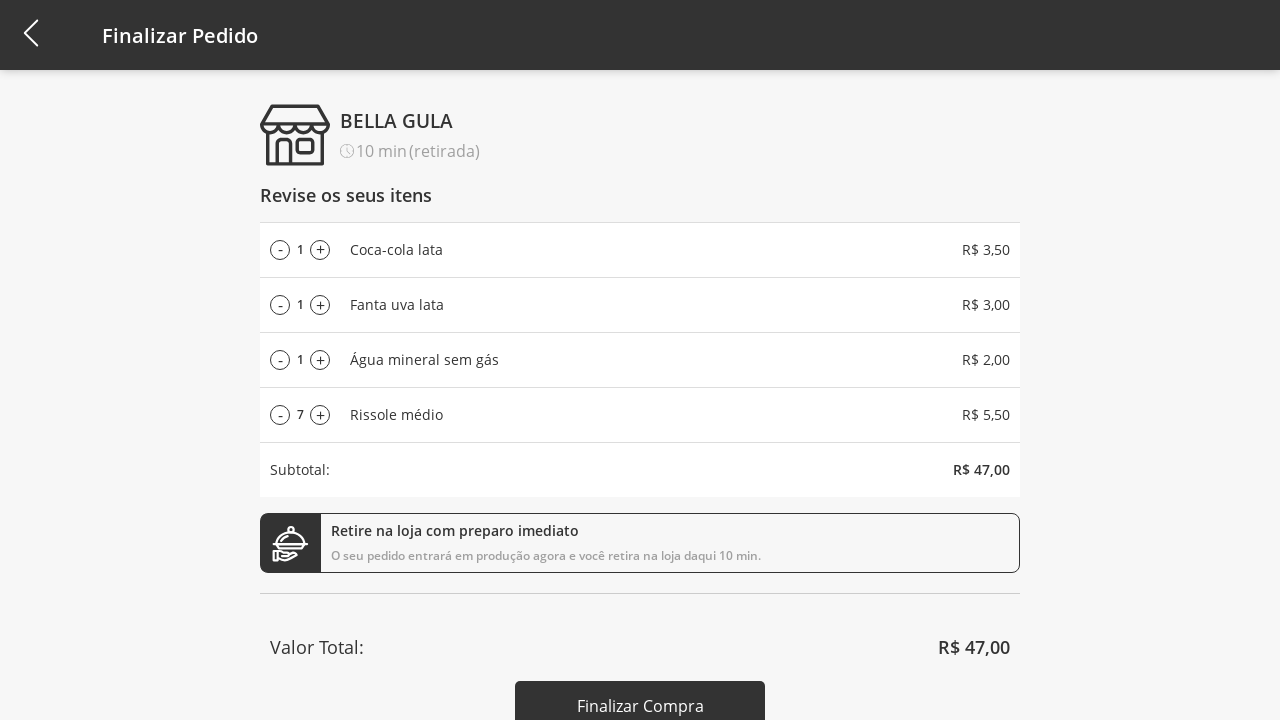

Decreased quantity of product 3 (decrement 4/5) at (280, 415) on #remove-product-3-qtd
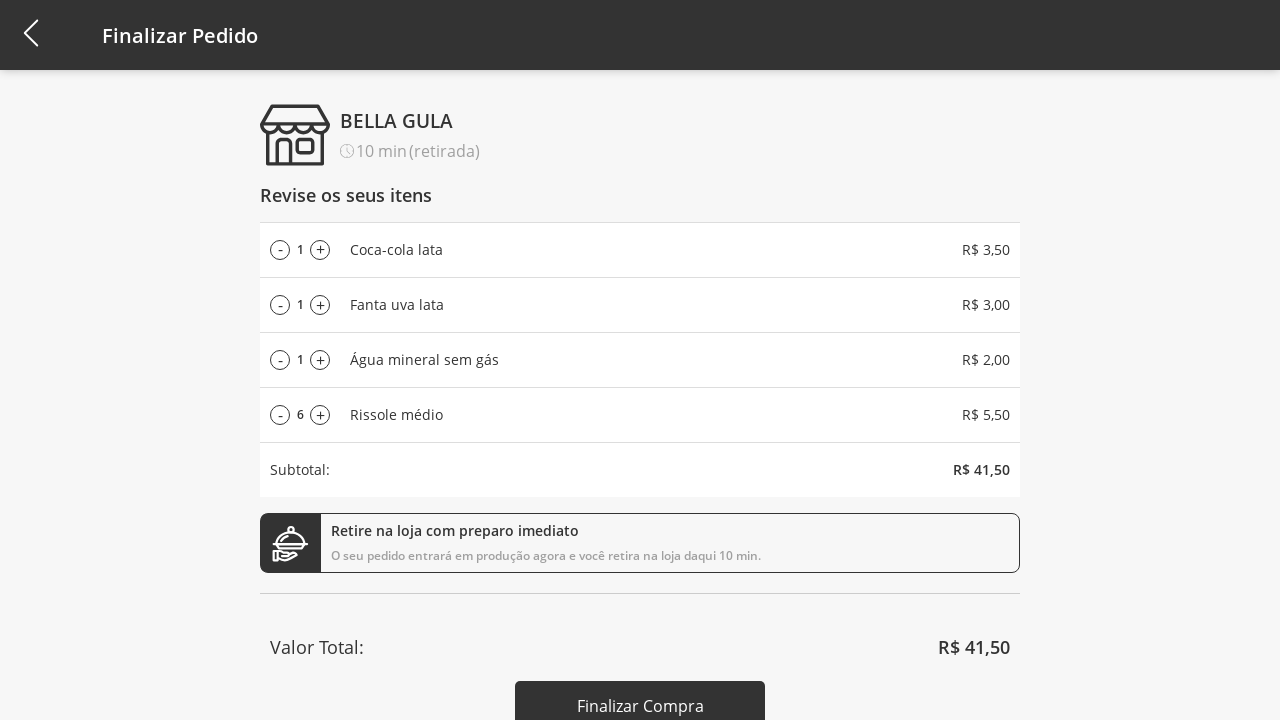

Decreased quantity of product 3 (decrement 5/5) at (280, 415) on #remove-product-3-qtd
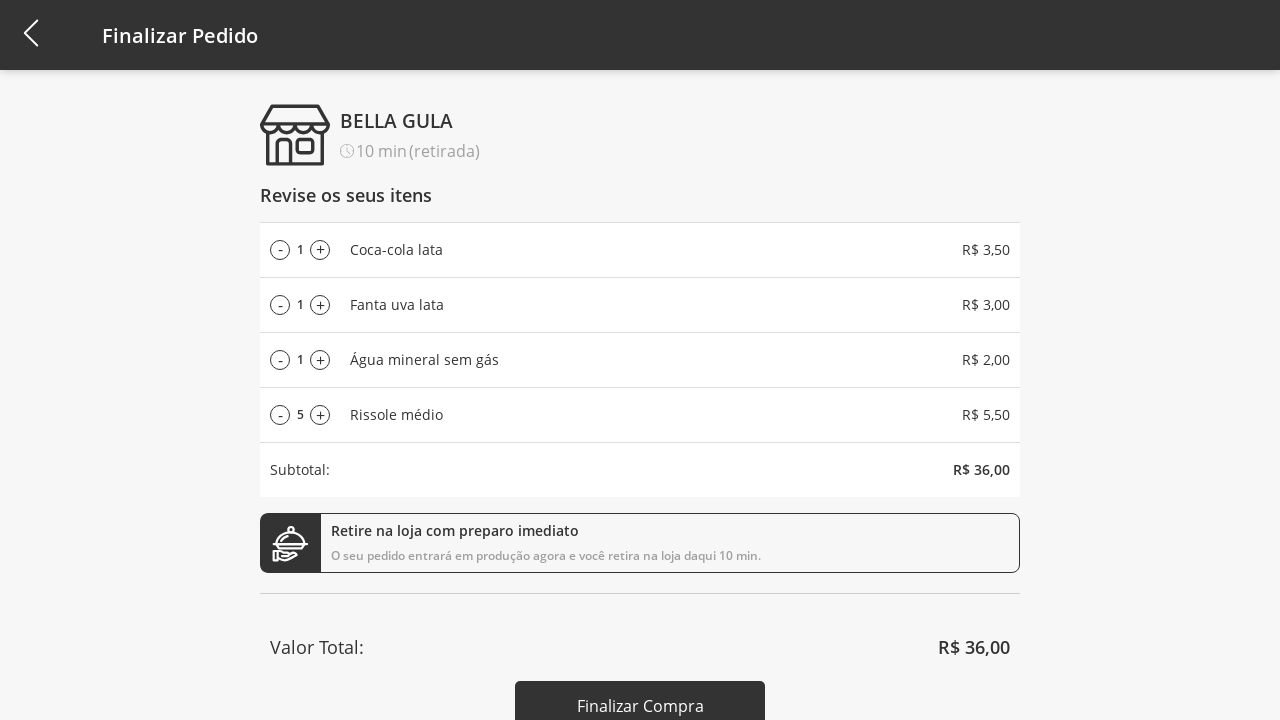

Total price updated to R$ 36,00
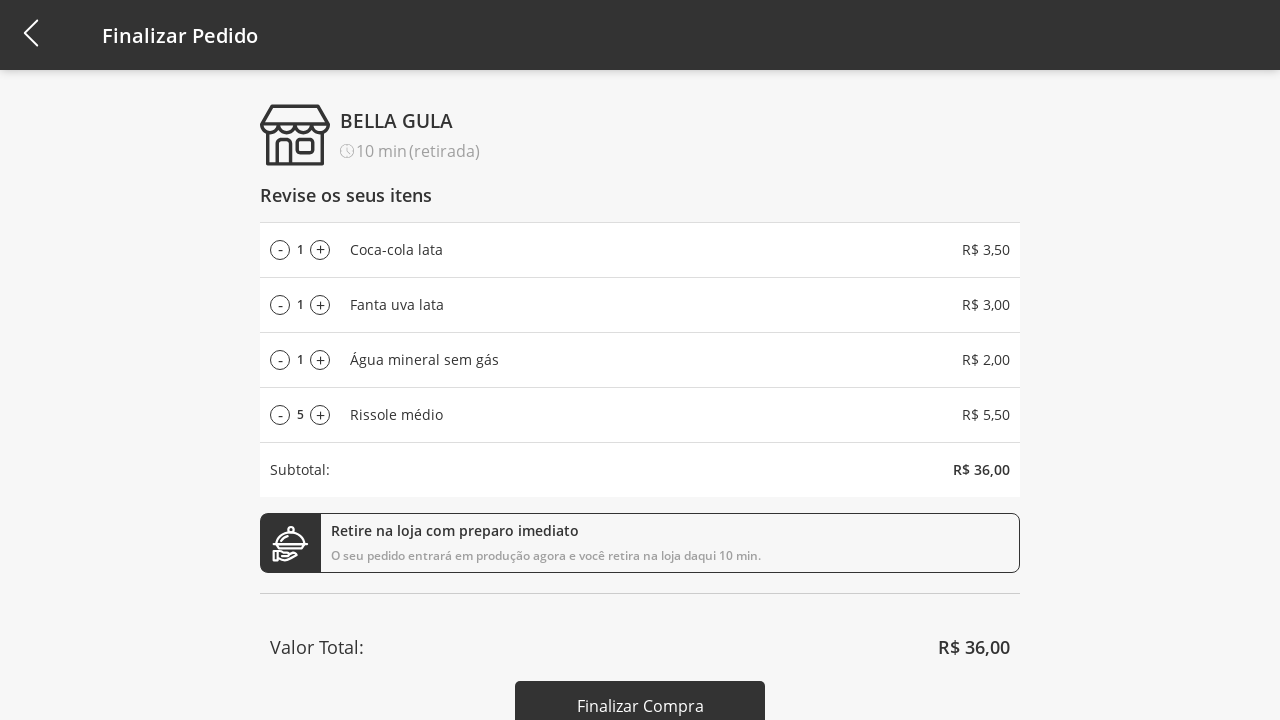

Clicked finish checkout button at (640, 695) on #finish-checkout-button
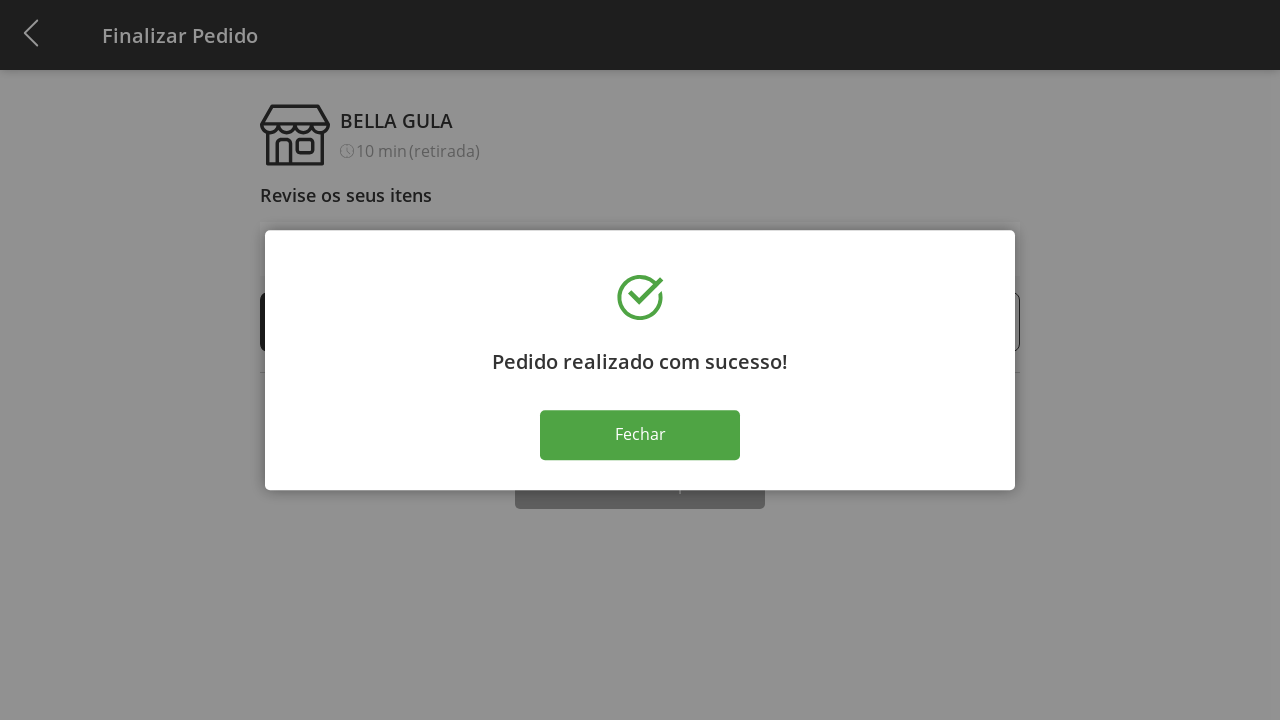

Order success message displayed: 'Pedido realizado com sucesso!'
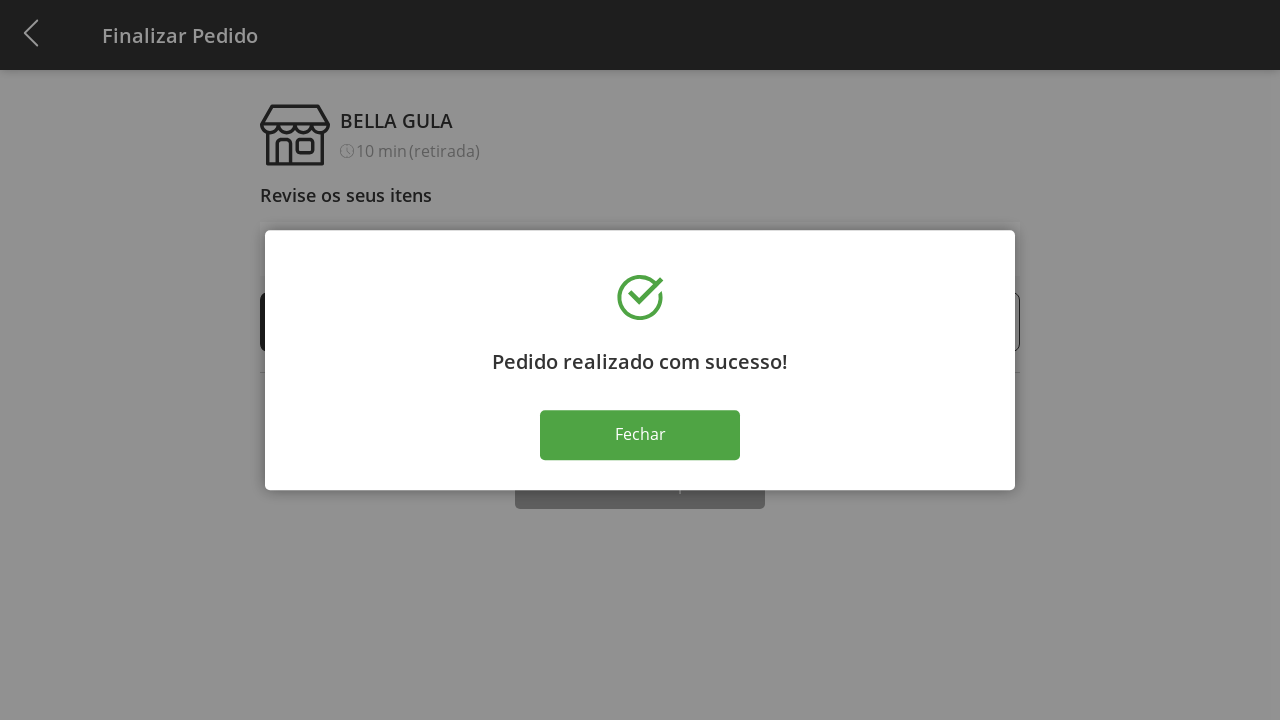

Closed confirmation modal at (640, 435) on .ippulb
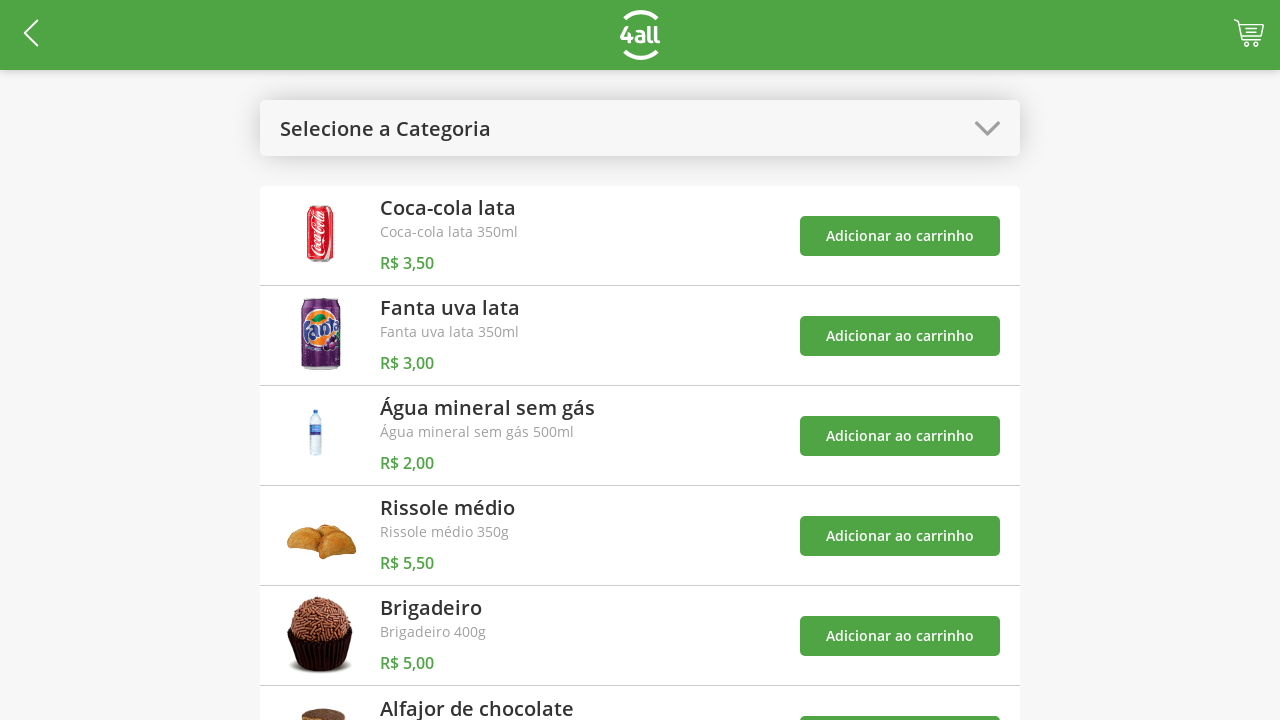

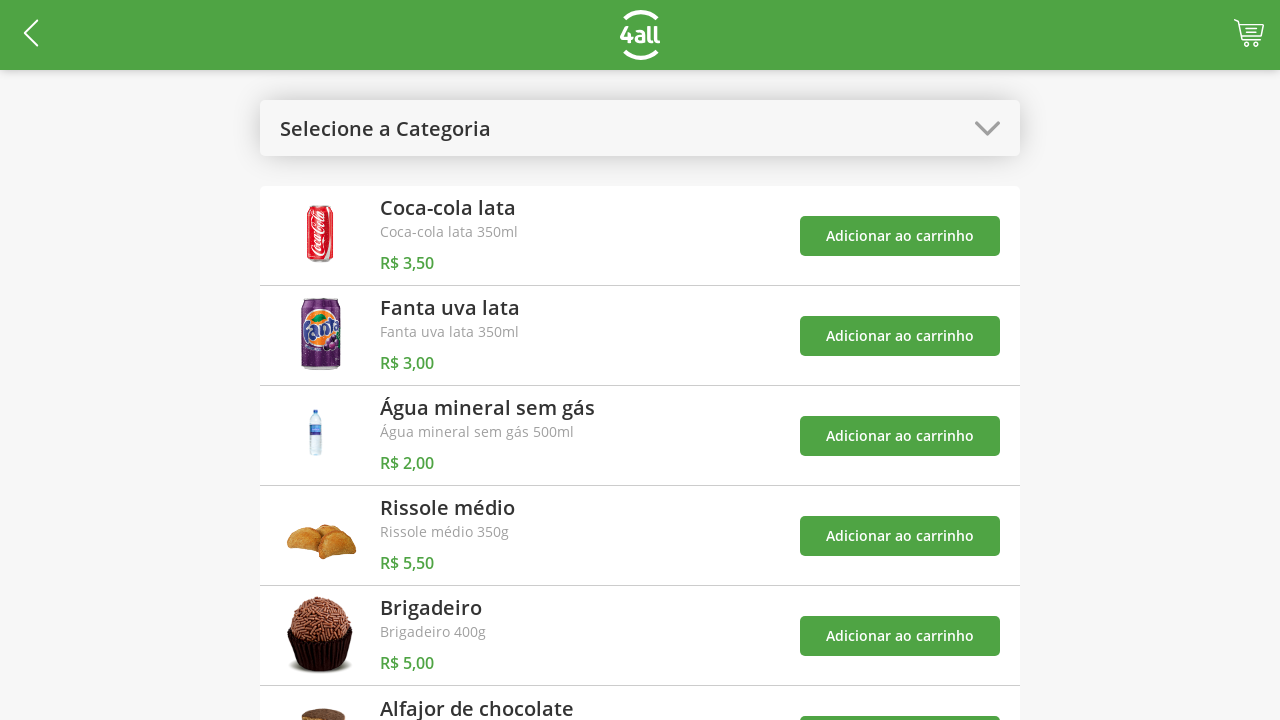